Tests drag-and-drop functionality by switching to an iframe and dragging an element from a draggable source to a droppable target on the jQuery UI demo page.

Starting URL: http://jqueryui.com/droppable/

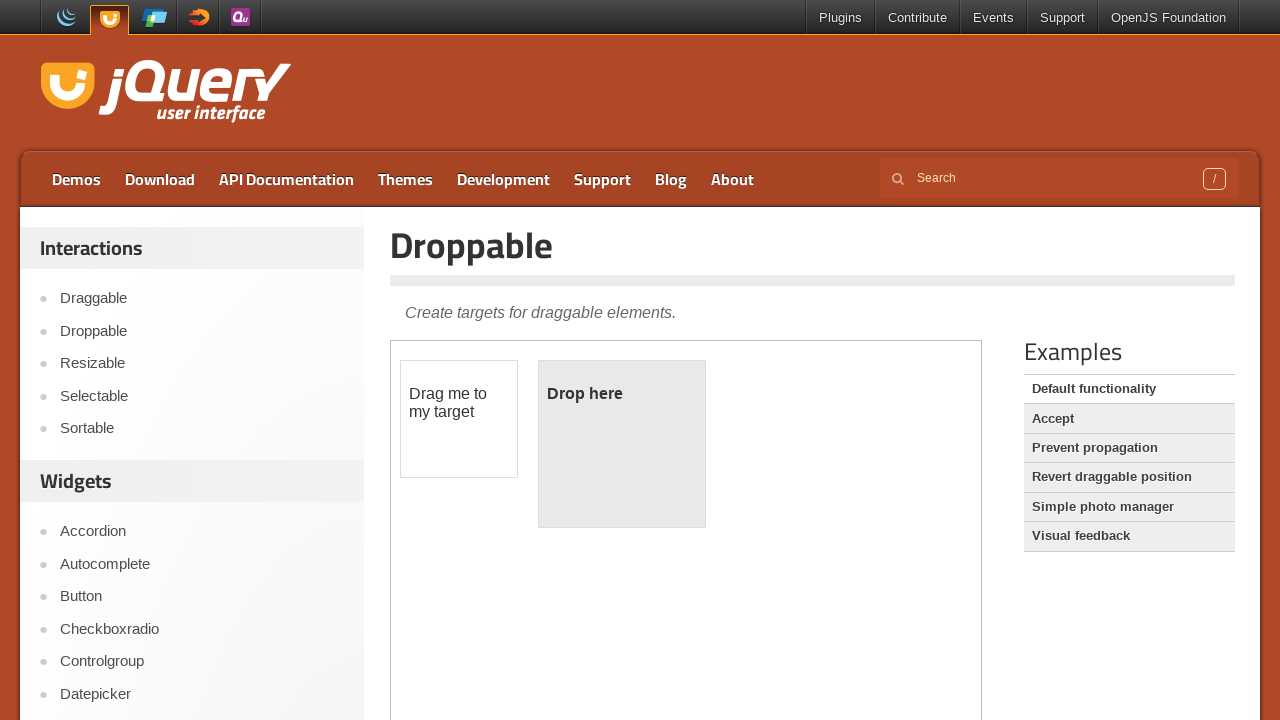

Located the first iframe containing the drag-drop demo
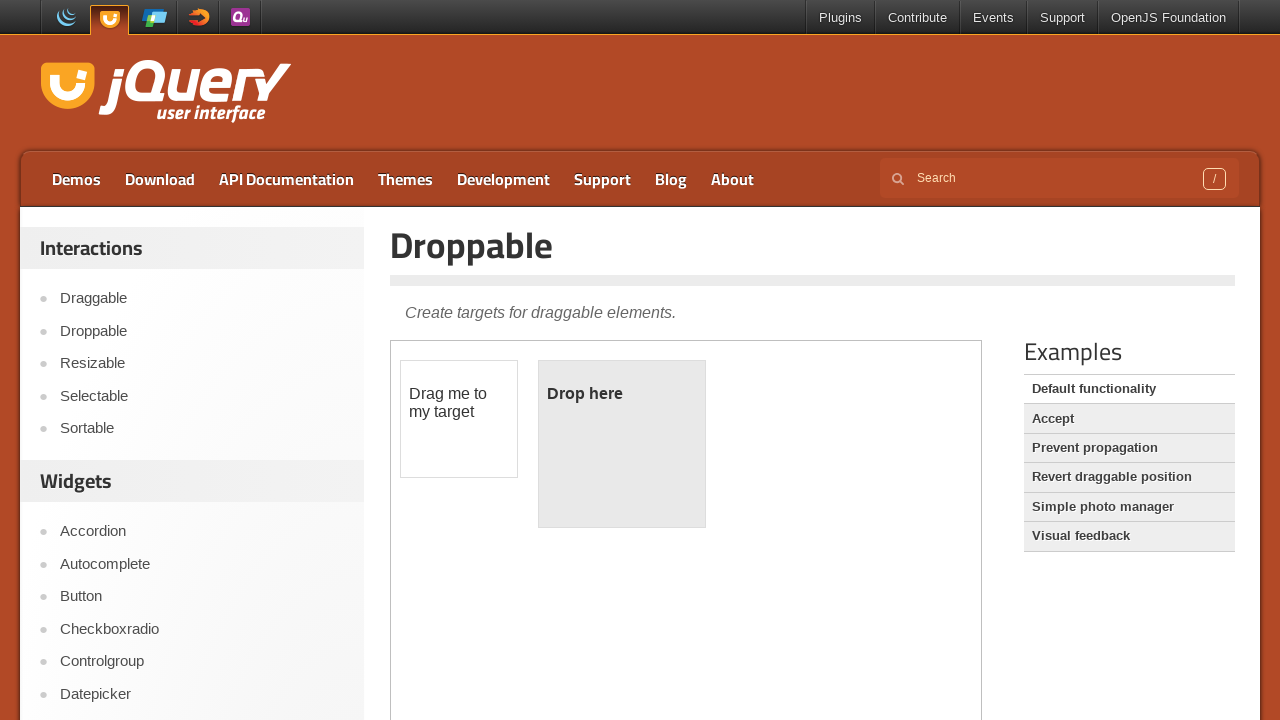

Dragged the draggable element to the droppable target at (622, 444)
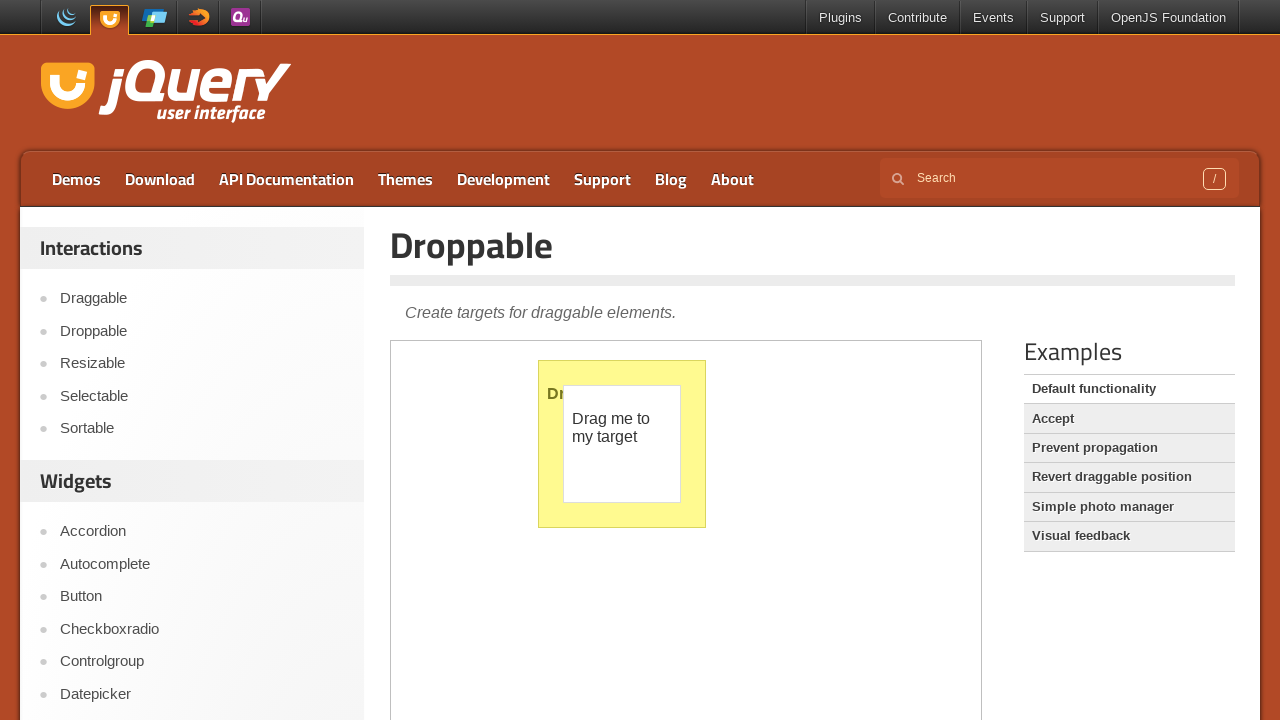

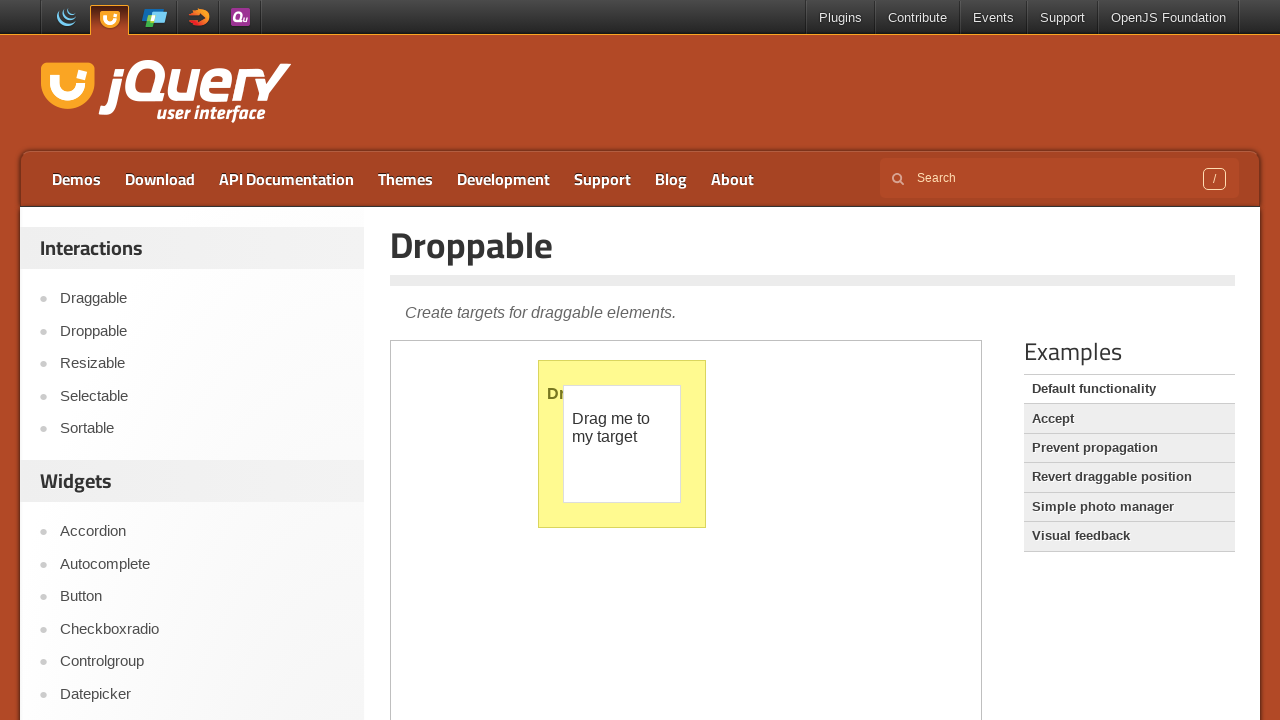